Tests dynamic loading using fluent wait configuration by clicking start and waiting for "Hello World!" text

Starting URL: https://the-internet.herokuapp.com/dynamic_loading/1

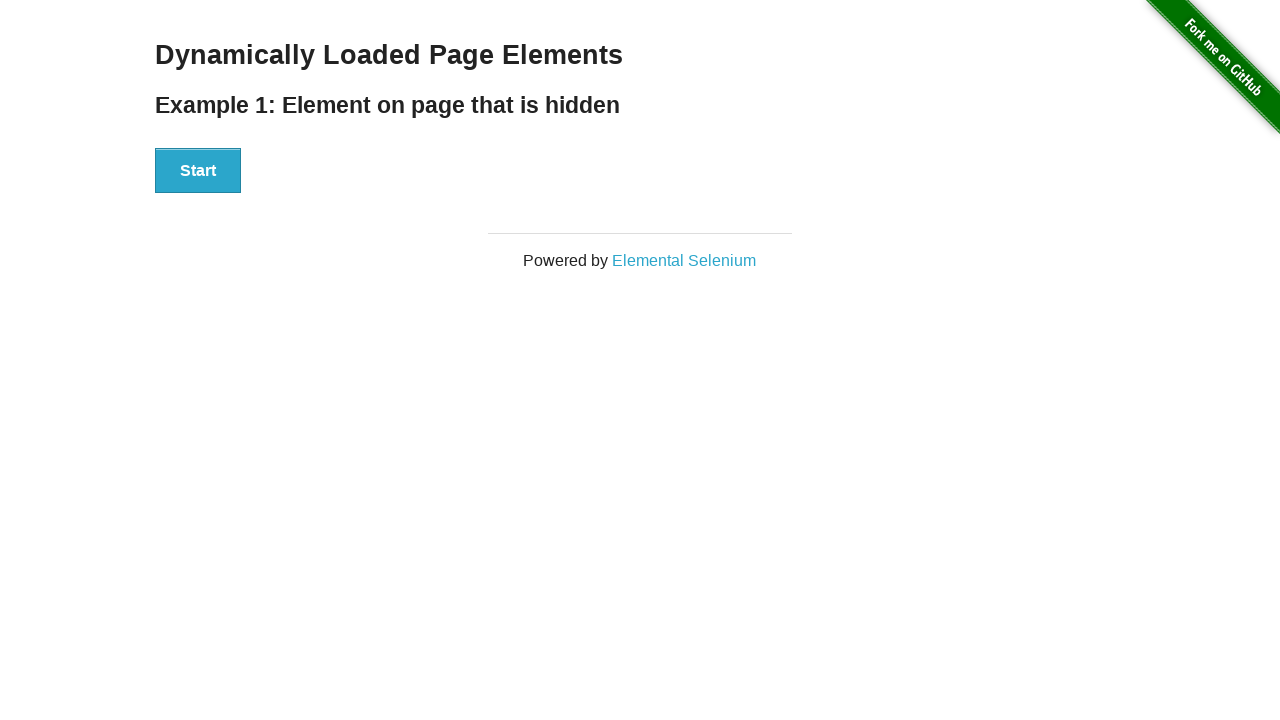

Clicked Start button to trigger dynamic content loading at (198, 171) on xpath=//button[contains(text(),'Start')]
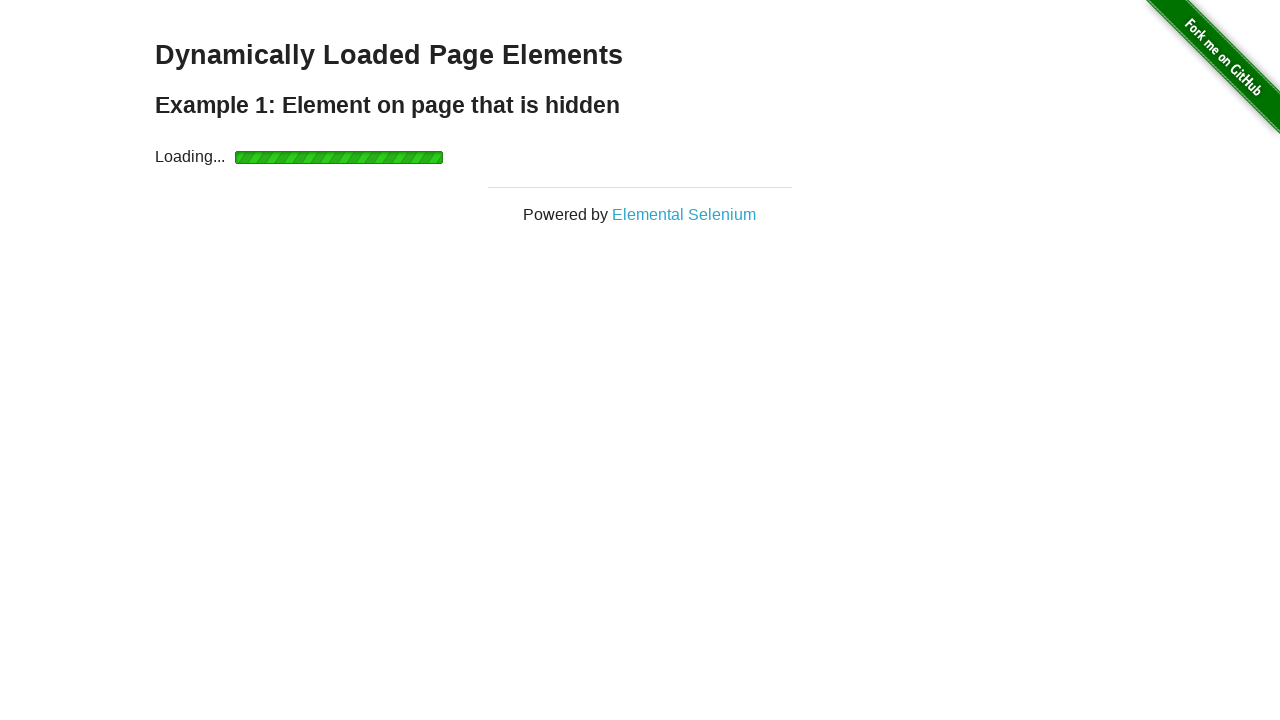

Waited for 'Hello World!' text to appear (fluent wait with 10s timeout)
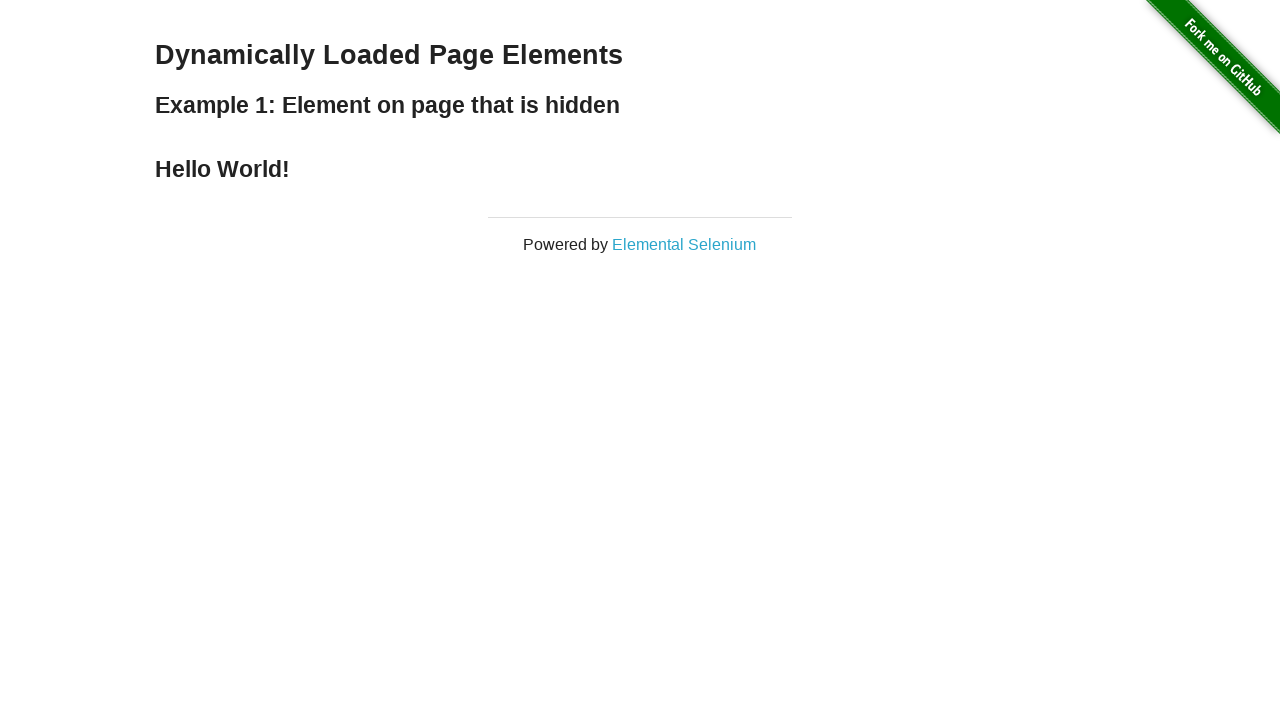

Located 'Hello World!' element
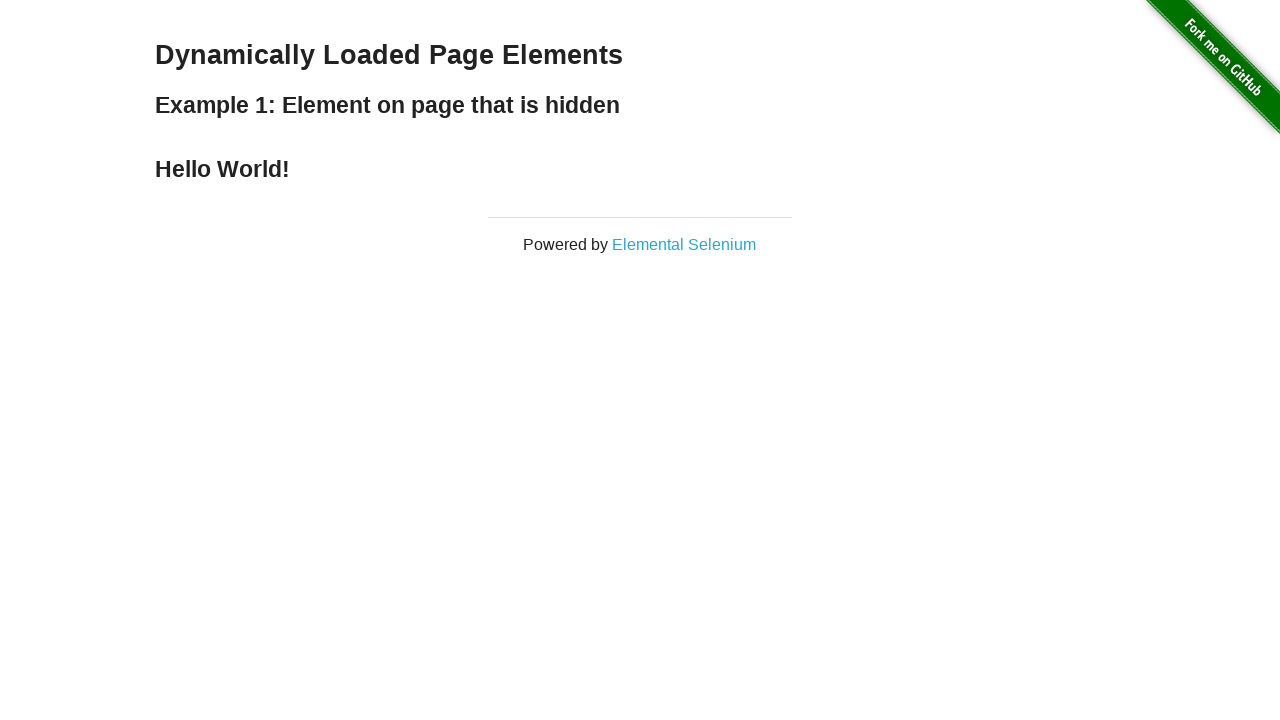

Asserted that 'Hello World!' text content matches expected value
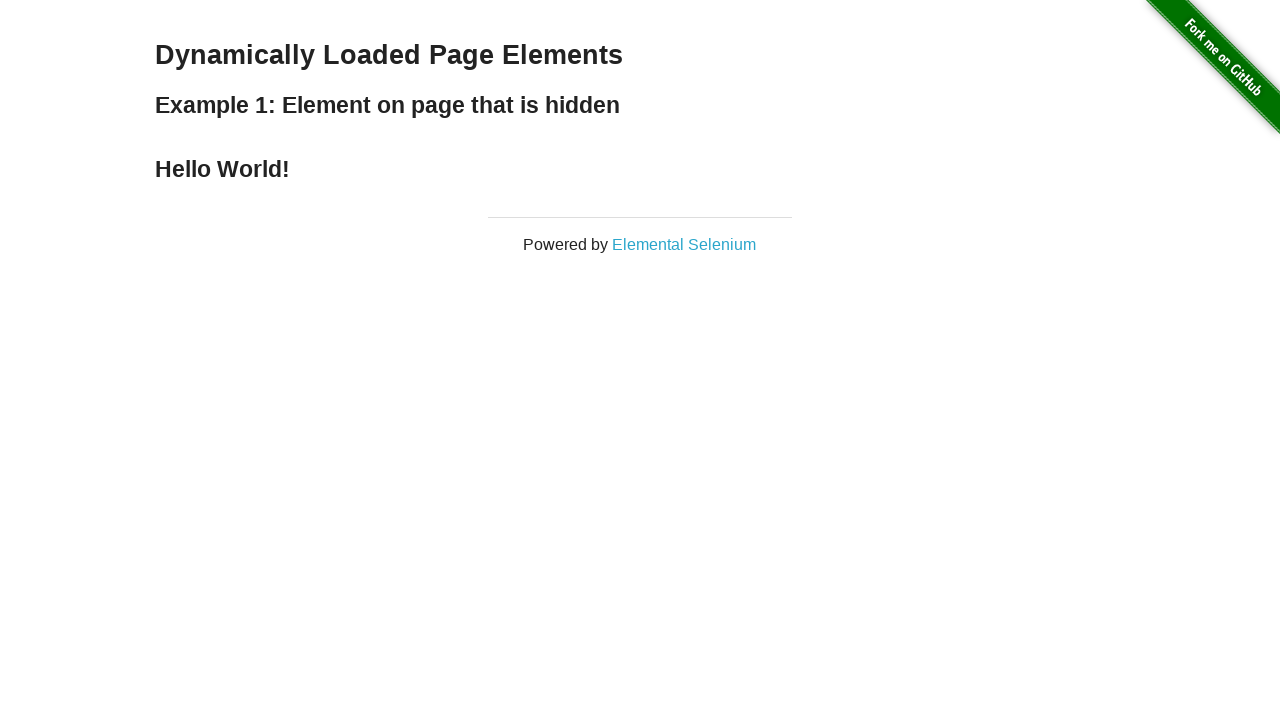

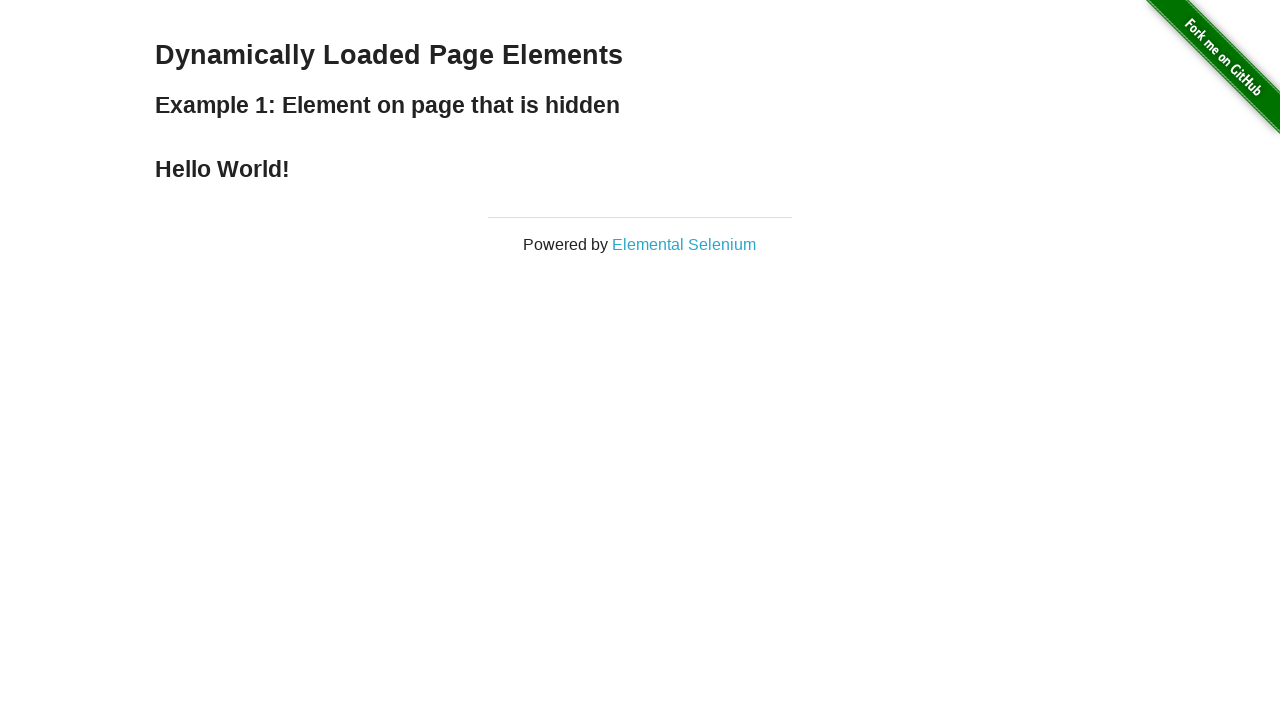